Tests window handling by clicking a button inside an iframe that opens a new window, then switches to the new window to capture its URL and title before closing it.

Starting URL: https://www.w3schools.com/jsref/tryit.asp?filename=tryjsref_win_open

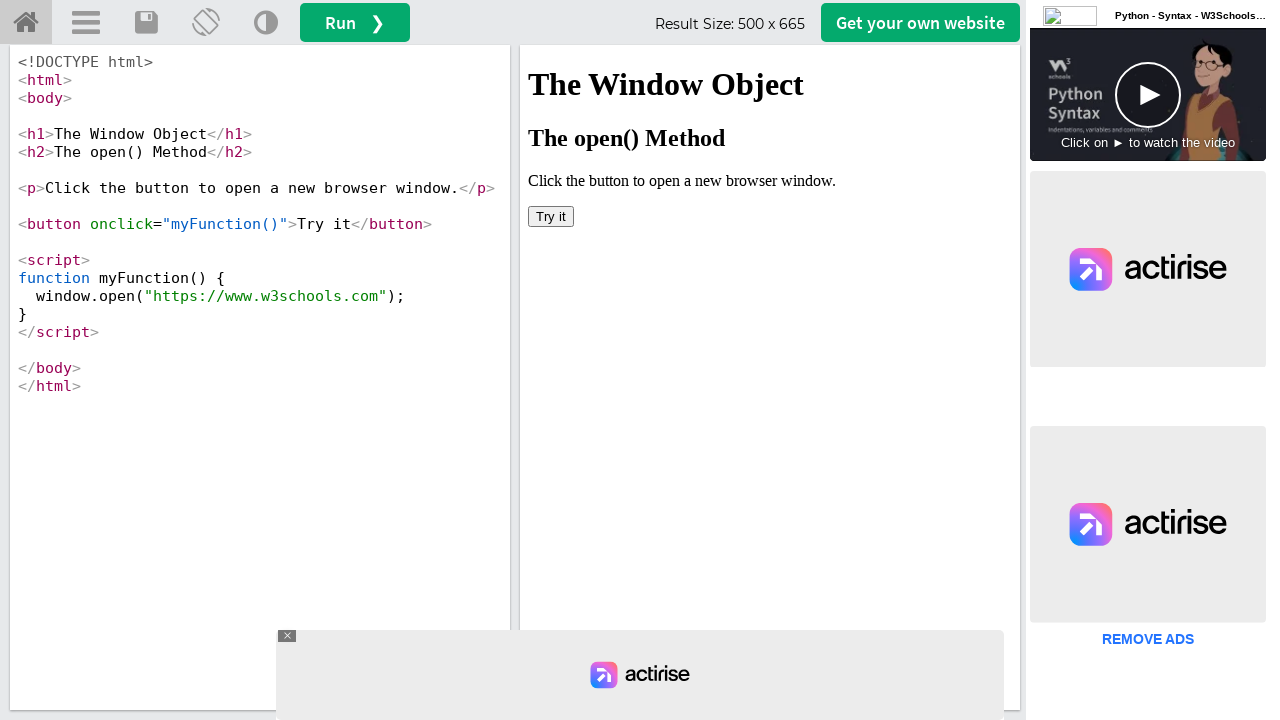

Located iframe with name 'iframeResult'
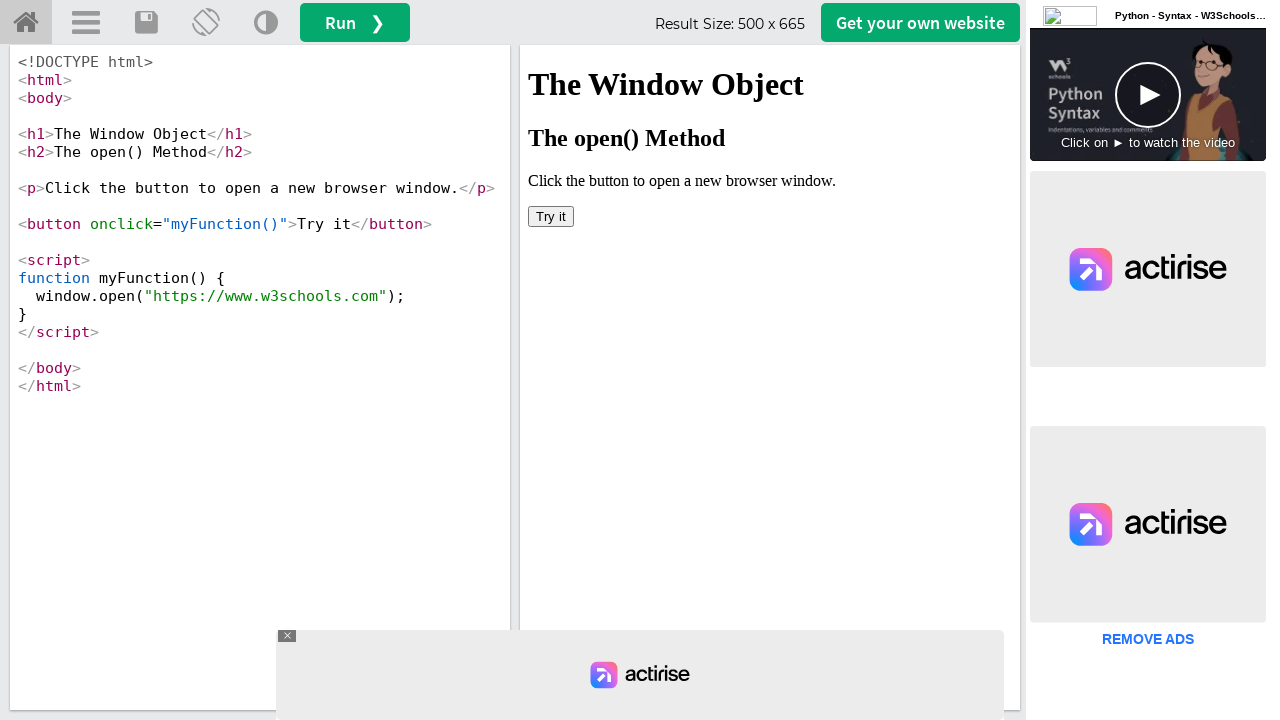

Clicked 'Try it' button inside iframe to open new window at (551, 216) on iframe[name='iframeResult'] >> internal:control=enter-frame >> button[onclick='m
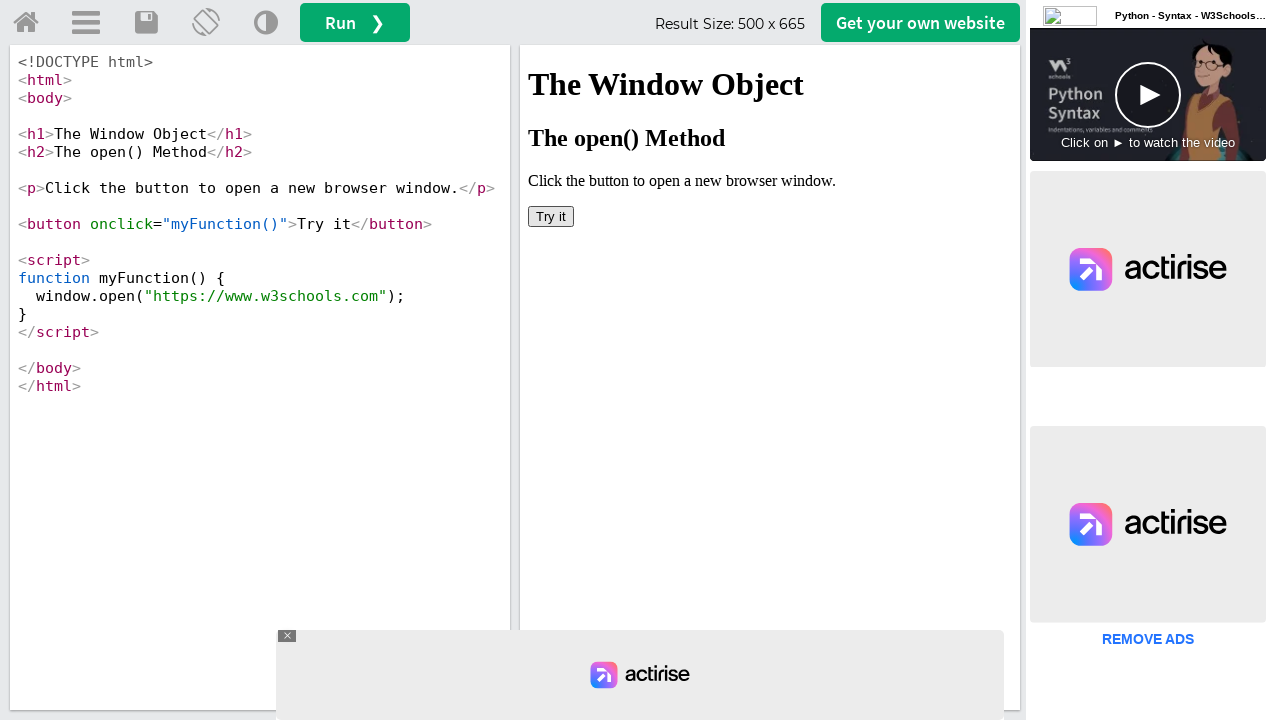

Captured new window/page reference
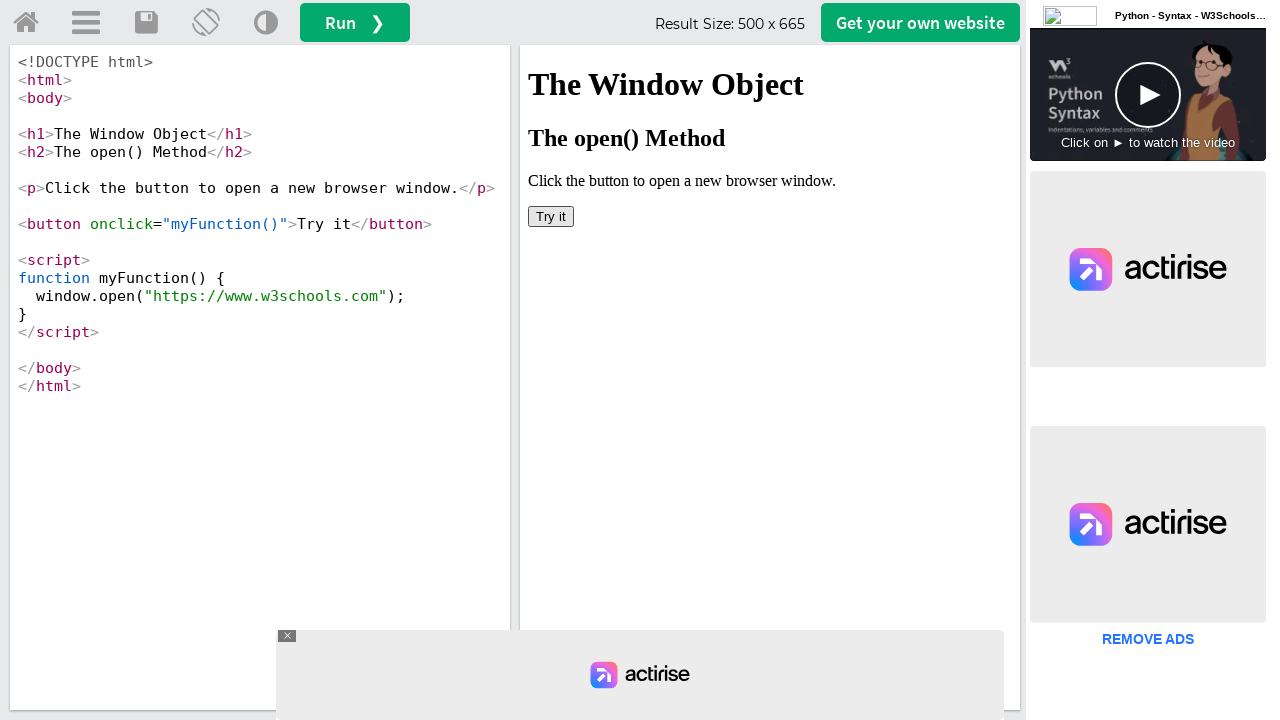

New page finished loading
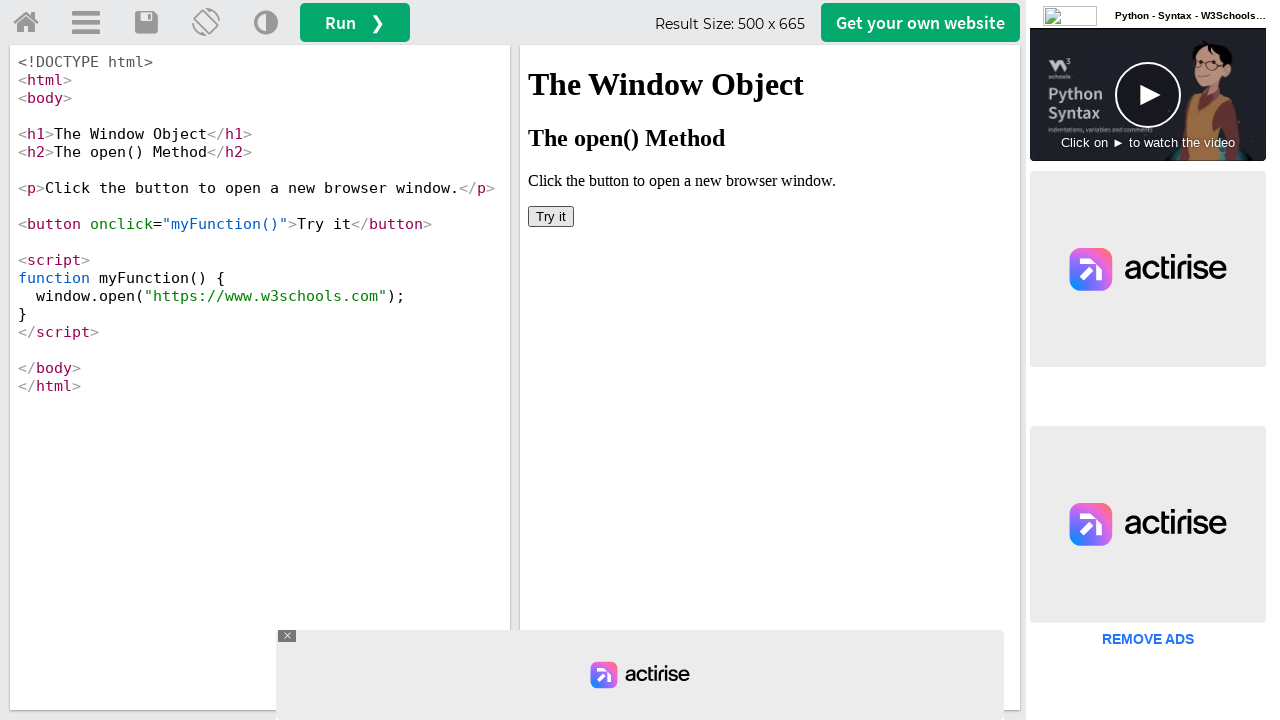

Retrieved URL of new window: https://www.w3schools.com/
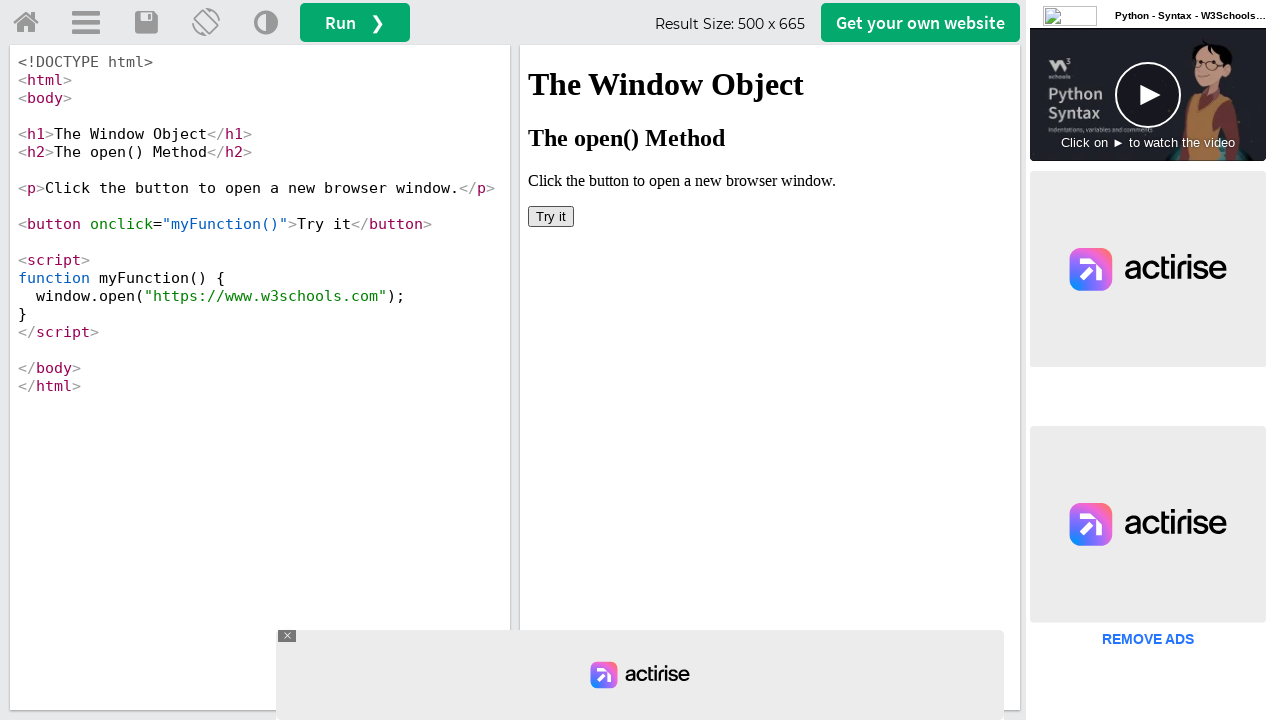

Retrieved title of new window: W3Schools Online Web Tutorials
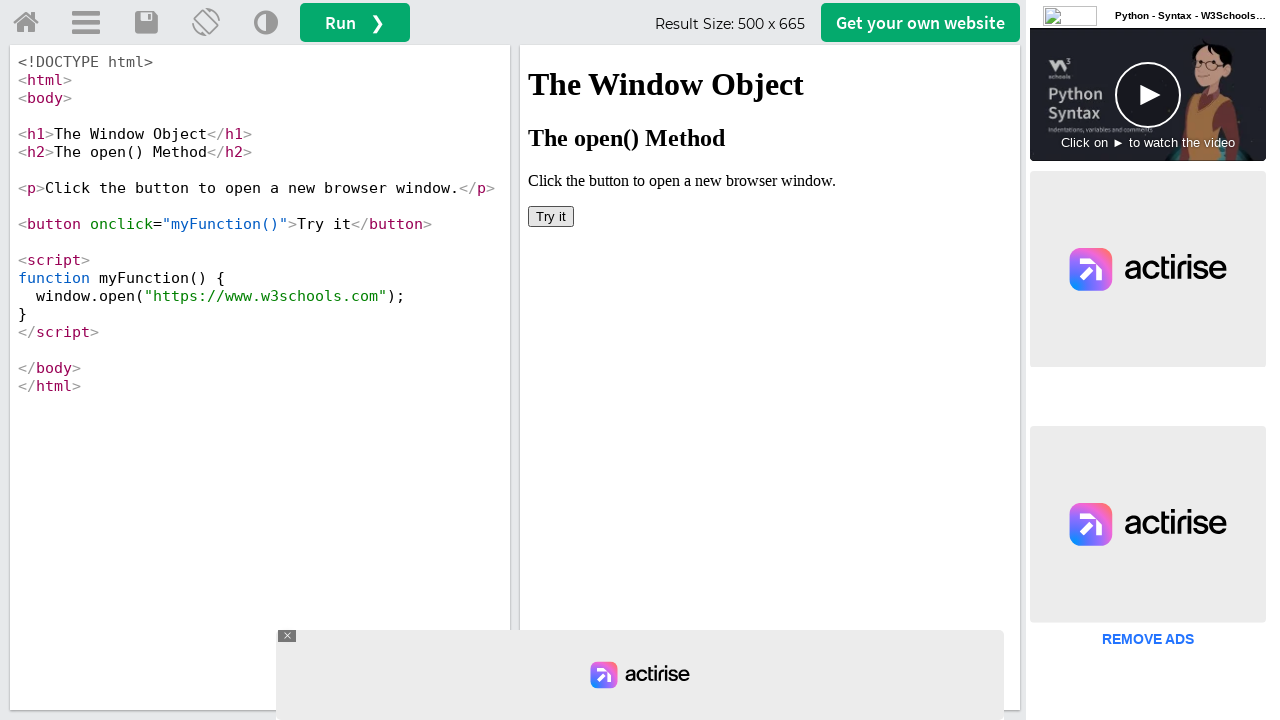

Closed the new window
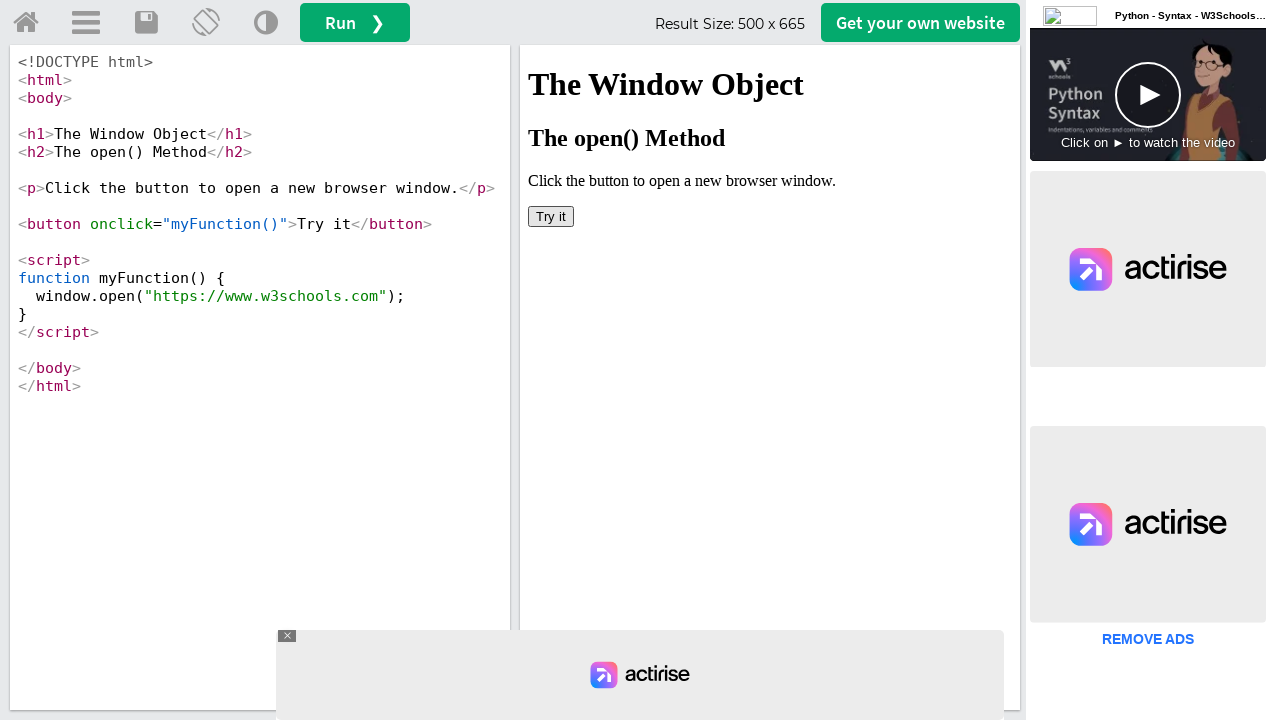

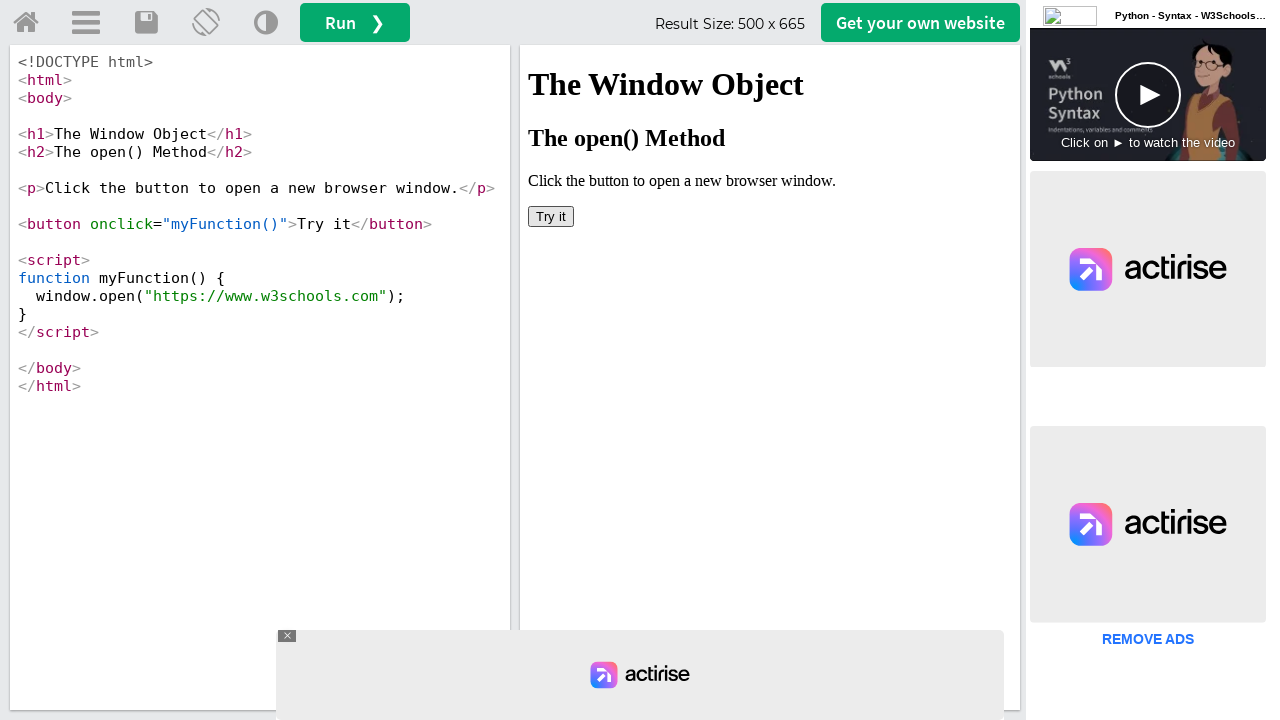